Tests dynamic input field controls by verifying the field is initially disabled, then enabling it and verifying it becomes enabled

Starting URL: https://the-internet.herokuapp.com/dynamic_controls

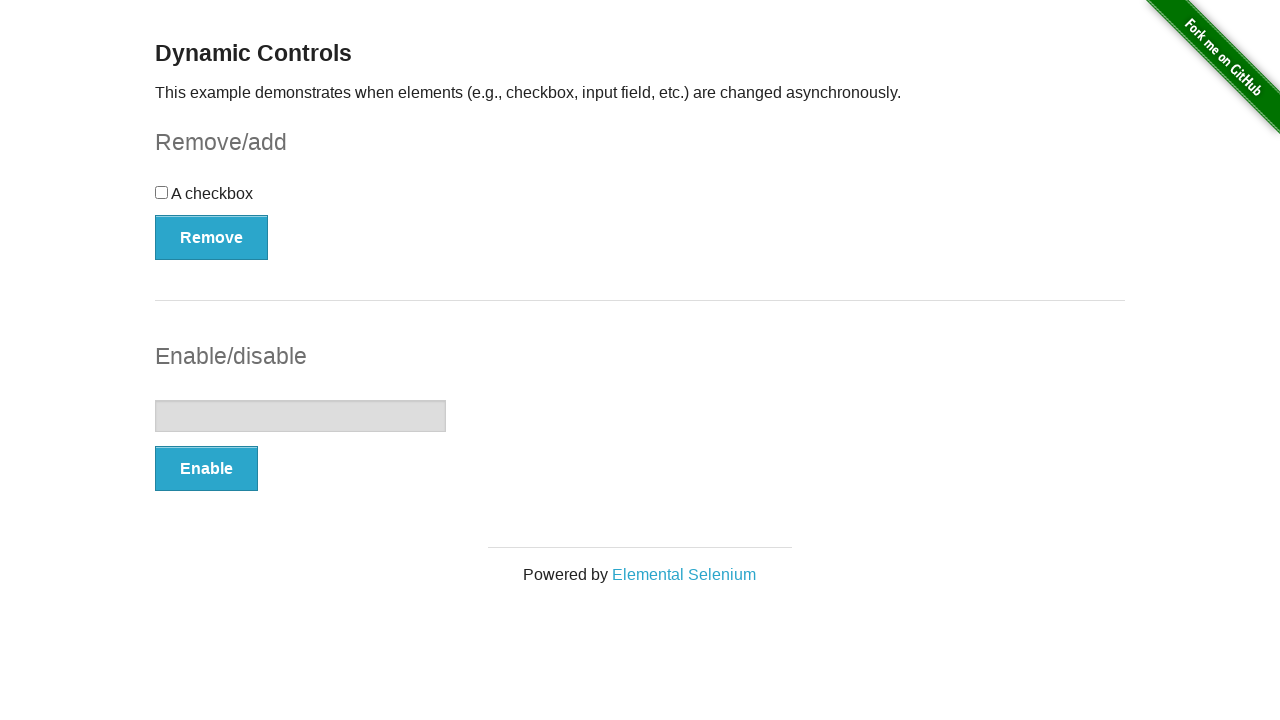

Located the input field in the dynamic controls form
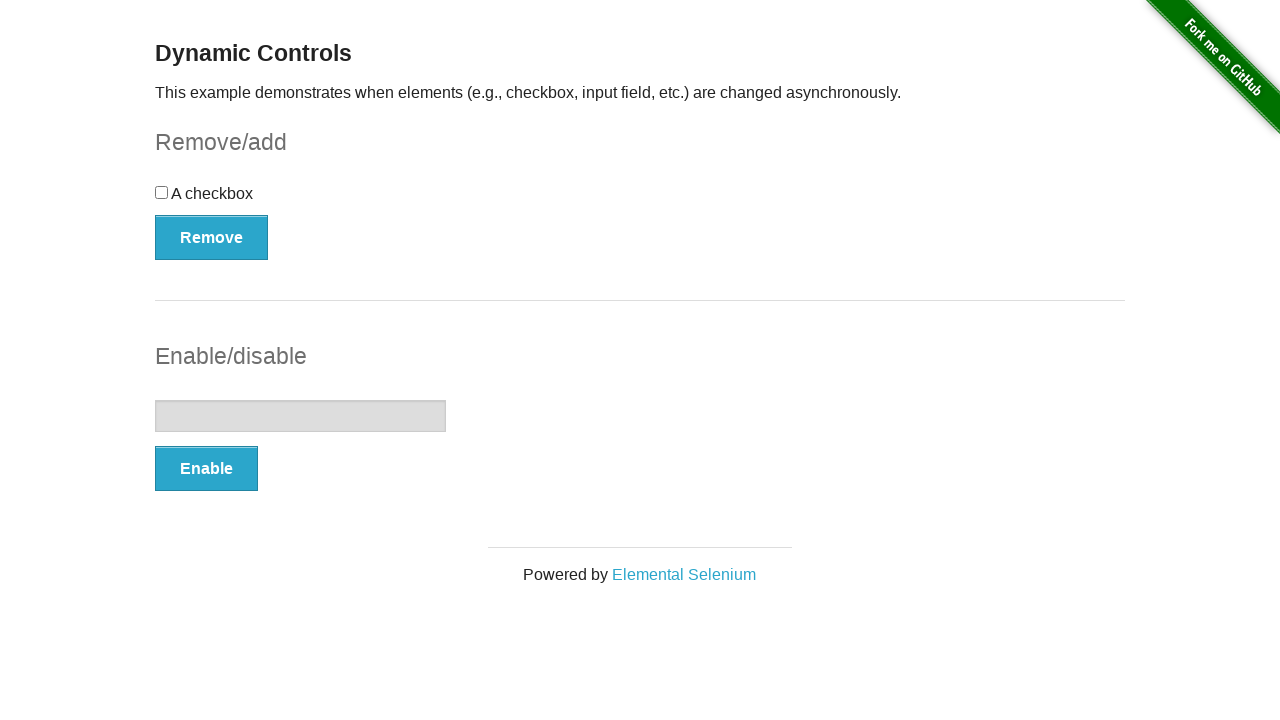

Verified that the input field is initially disabled
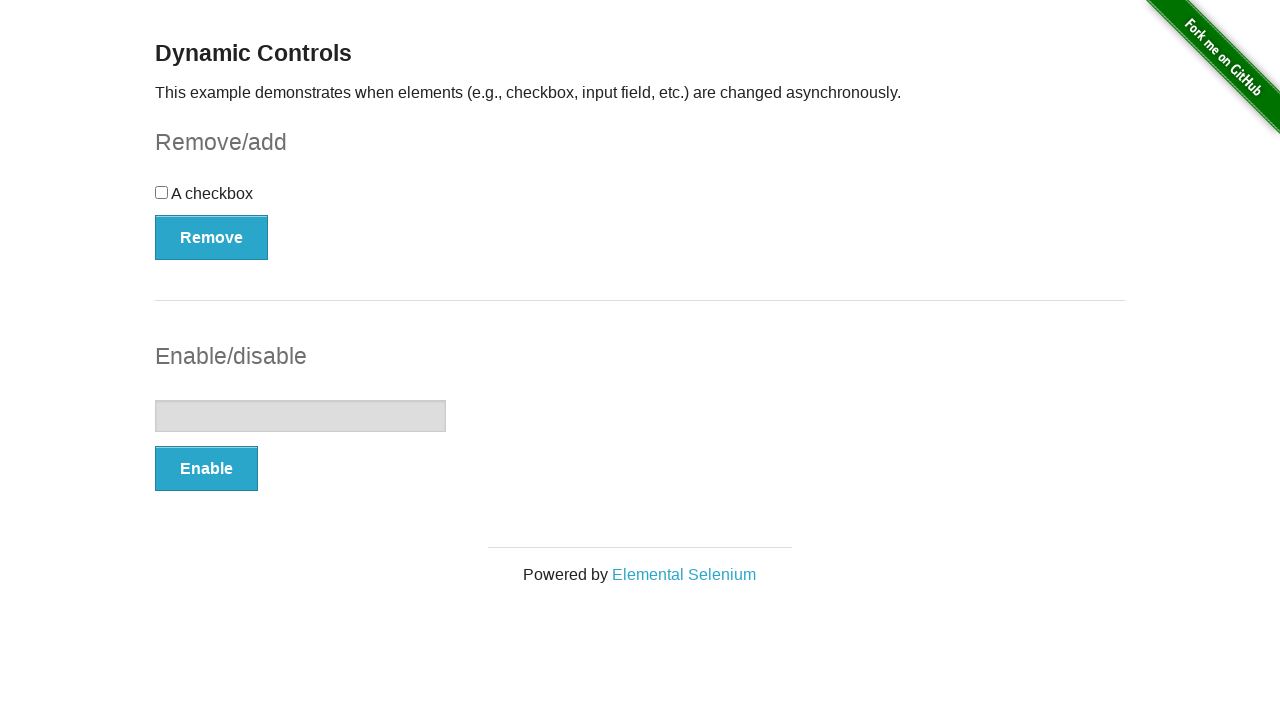

Clicked the Enable button to enable the input field at (206, 469) on form#input-example button
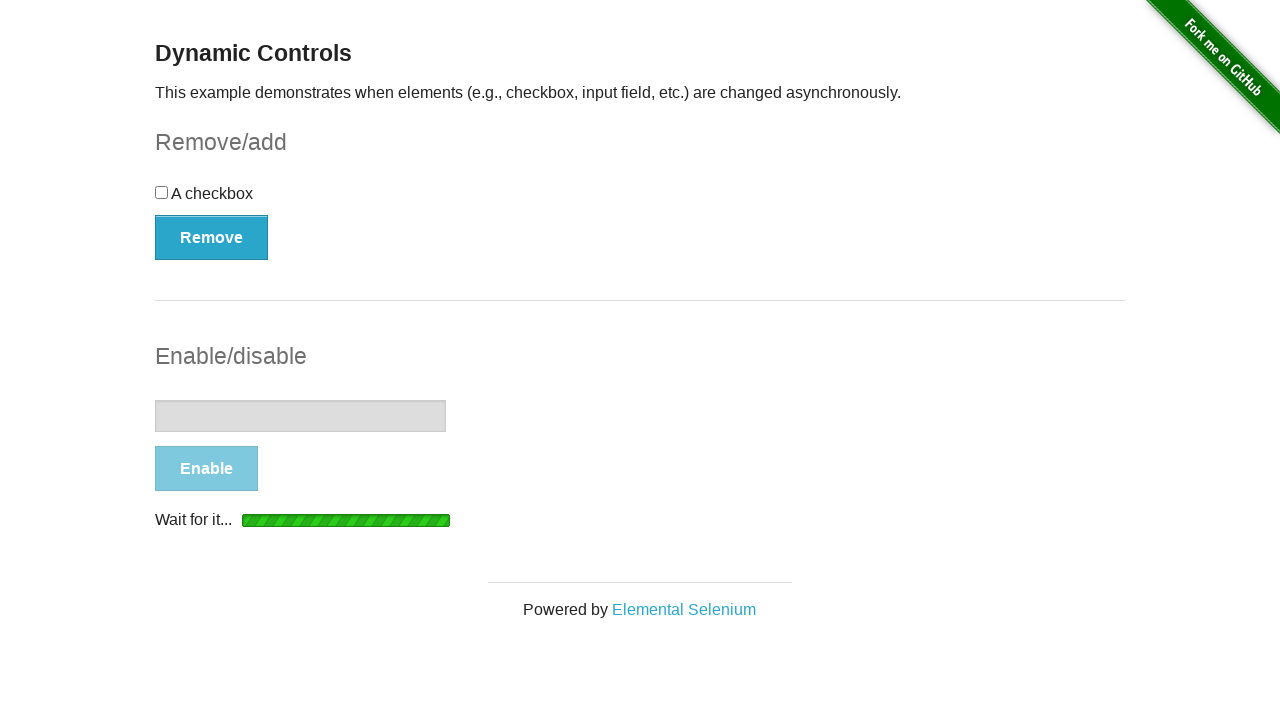

Waited for the input field to become enabled
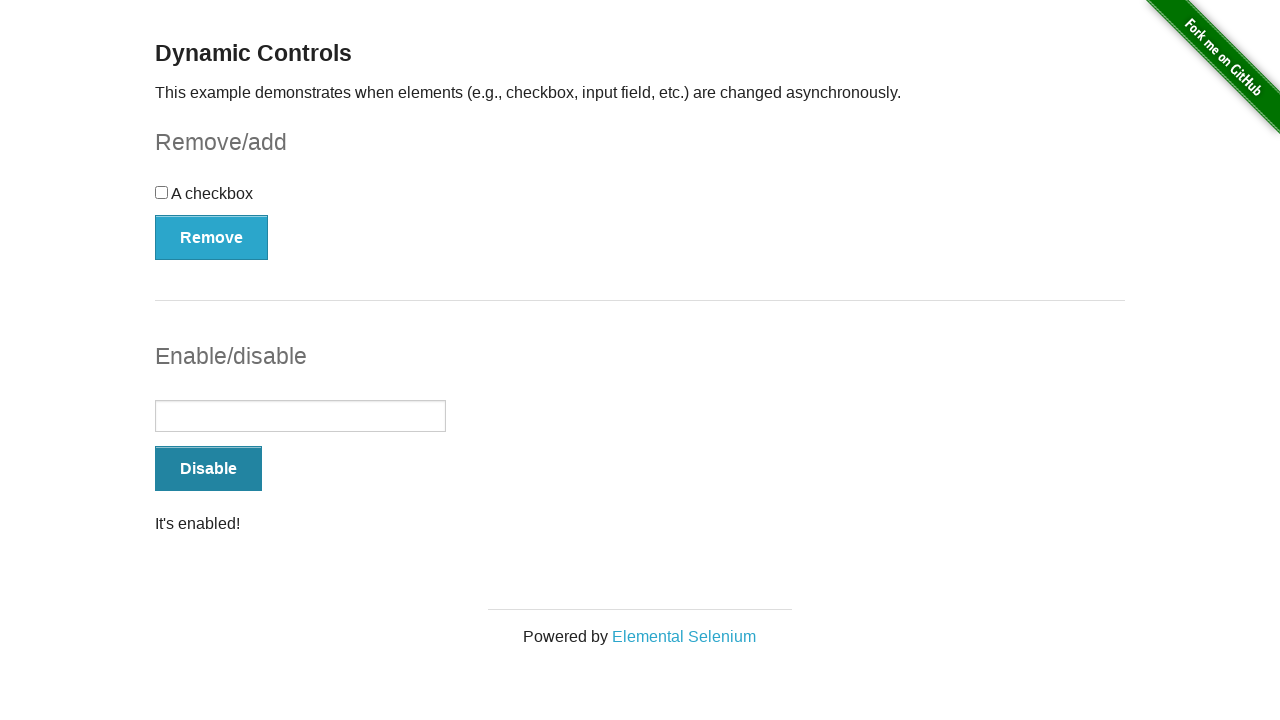

Verified that the input field is now enabled
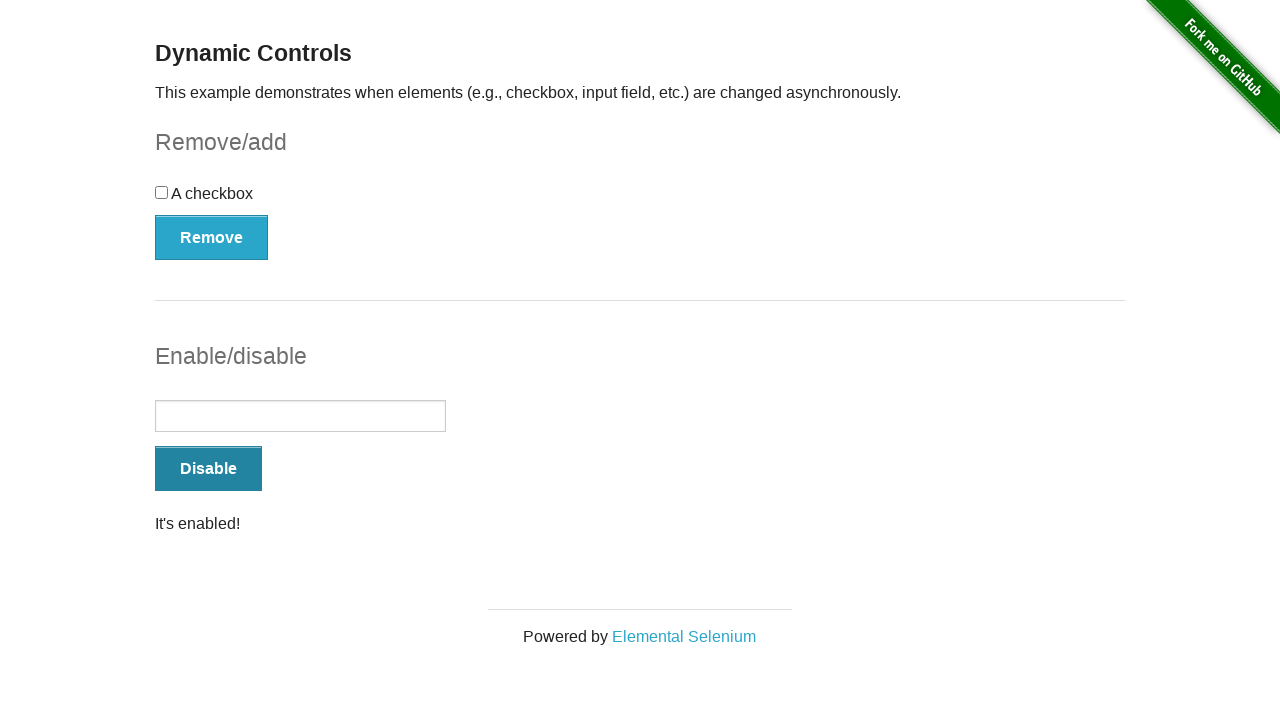

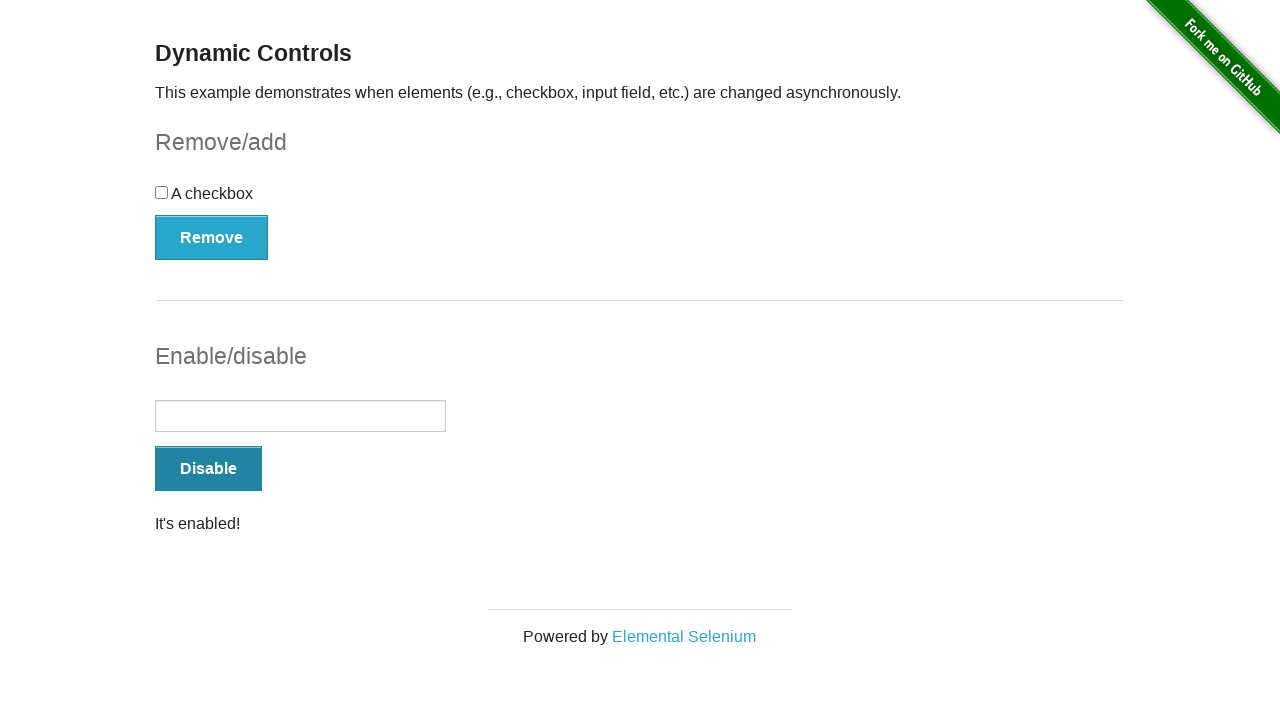